Tests multi-select dropdown functionality by selecting multiple US states simultaneously

Starting URL: https://www.lambdatest.com/selenium-playground/select-dropdown-demo

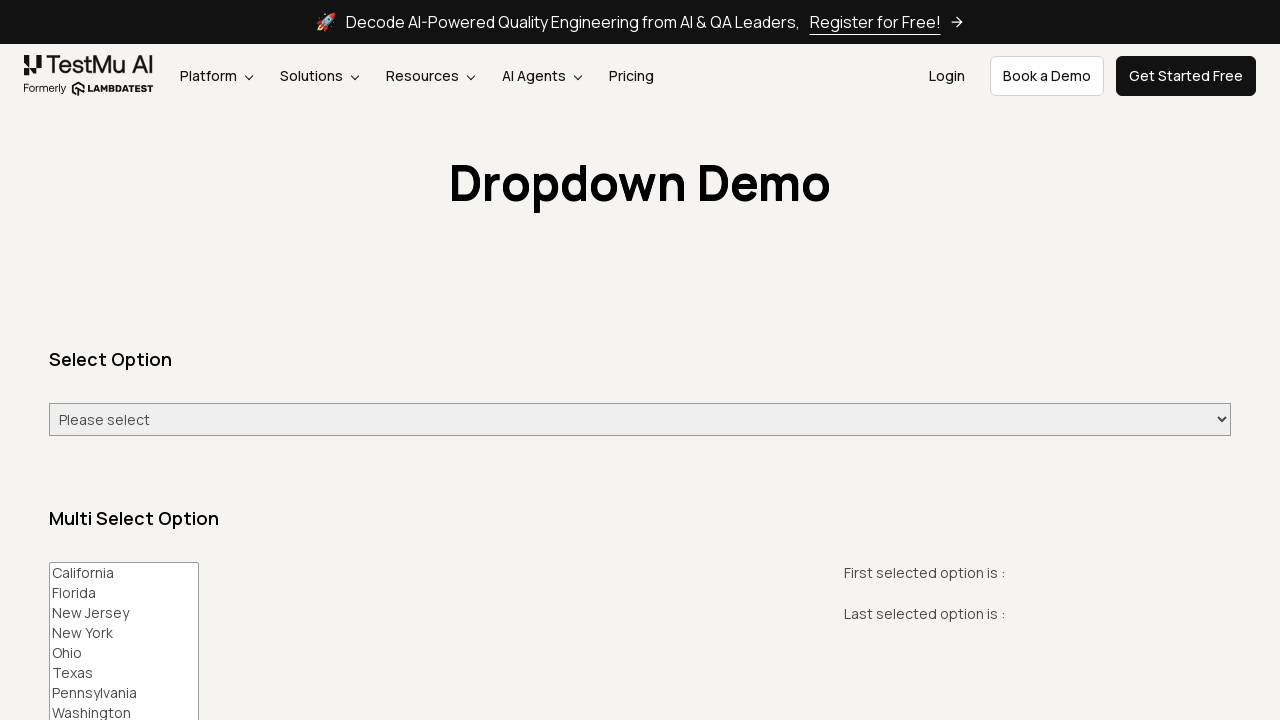

Selected multiple US states (California, Texas, Washington) from the multi-select dropdown on #multi-select
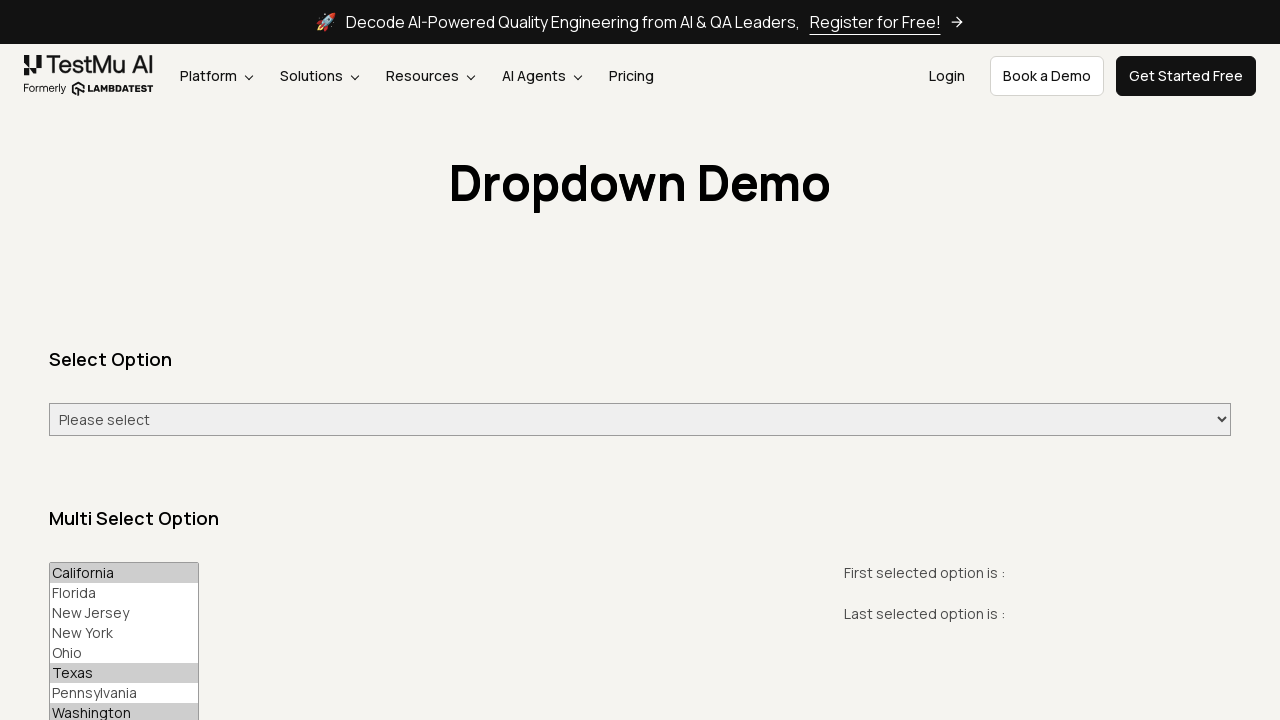

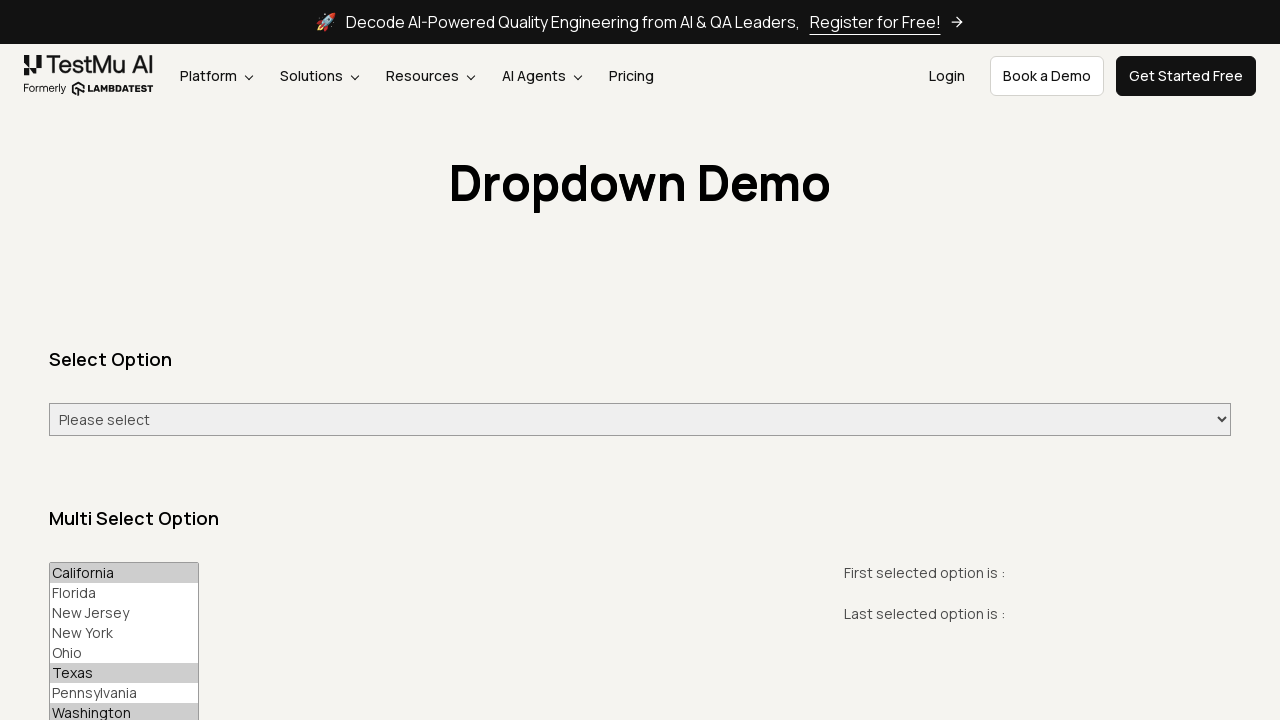